Tests multi-select dropdown functionality by switching to an iframe and selecting multiple options from a car selection dropdown using both index-based and text-based selection methods.

Starting URL: https://www.w3schools.com/tags/tryit.asp?filename=tryhtml_select_multiple

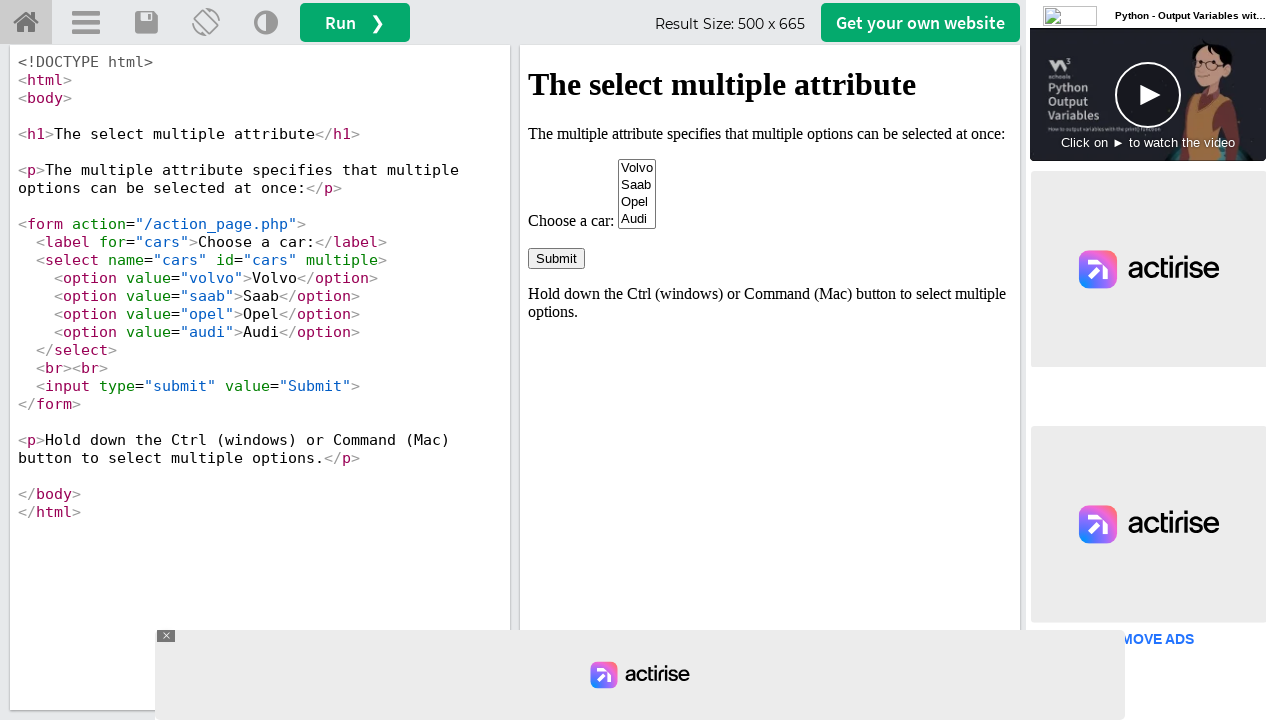

Waited for multi-select dropdown to load in iframe
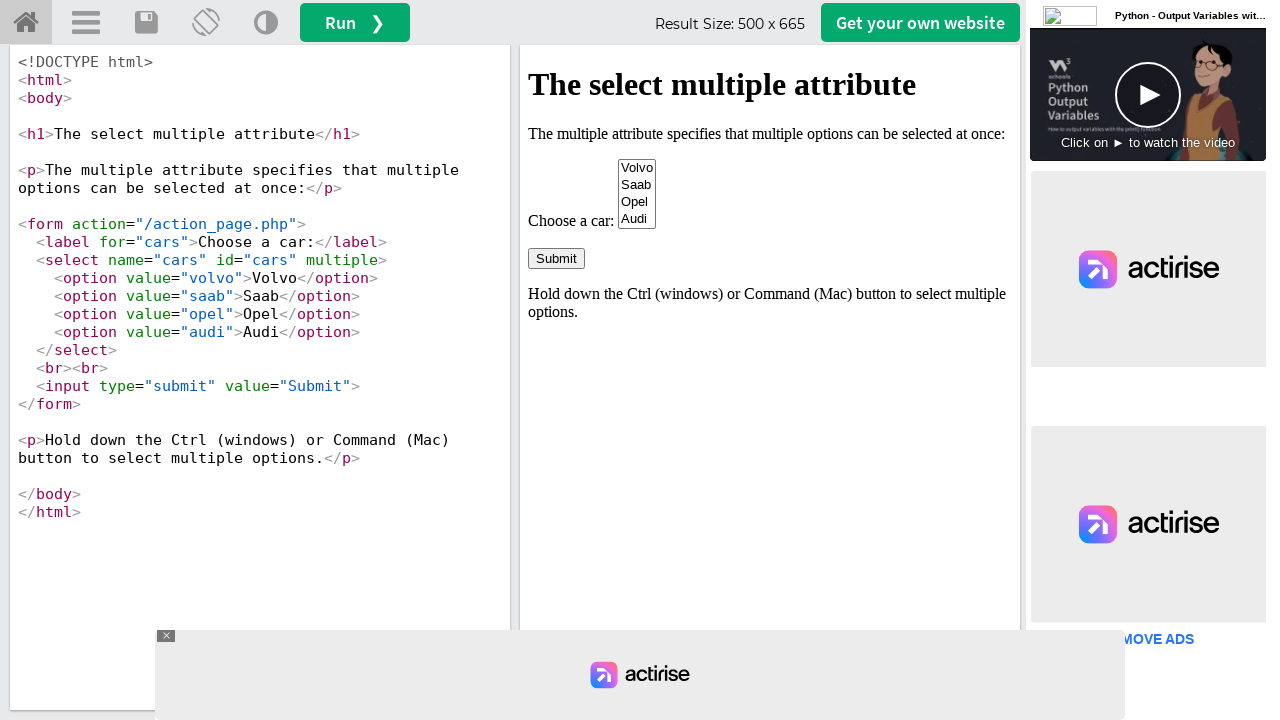

Located iframe containing the dropdown
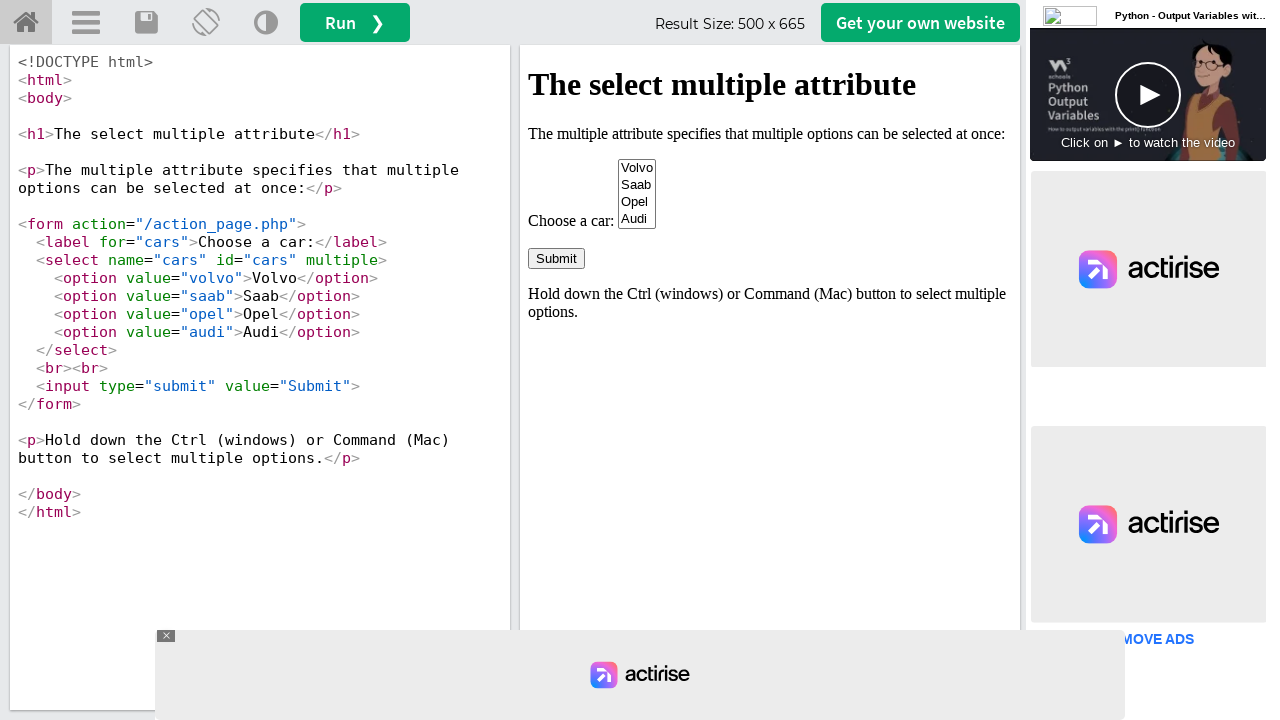

Selected 'Saab' by index using Ctrl+click for multi-select at (637, 219) on #iframeResult >> internal:control=enter-frame >> select[name='cars'] option >> n
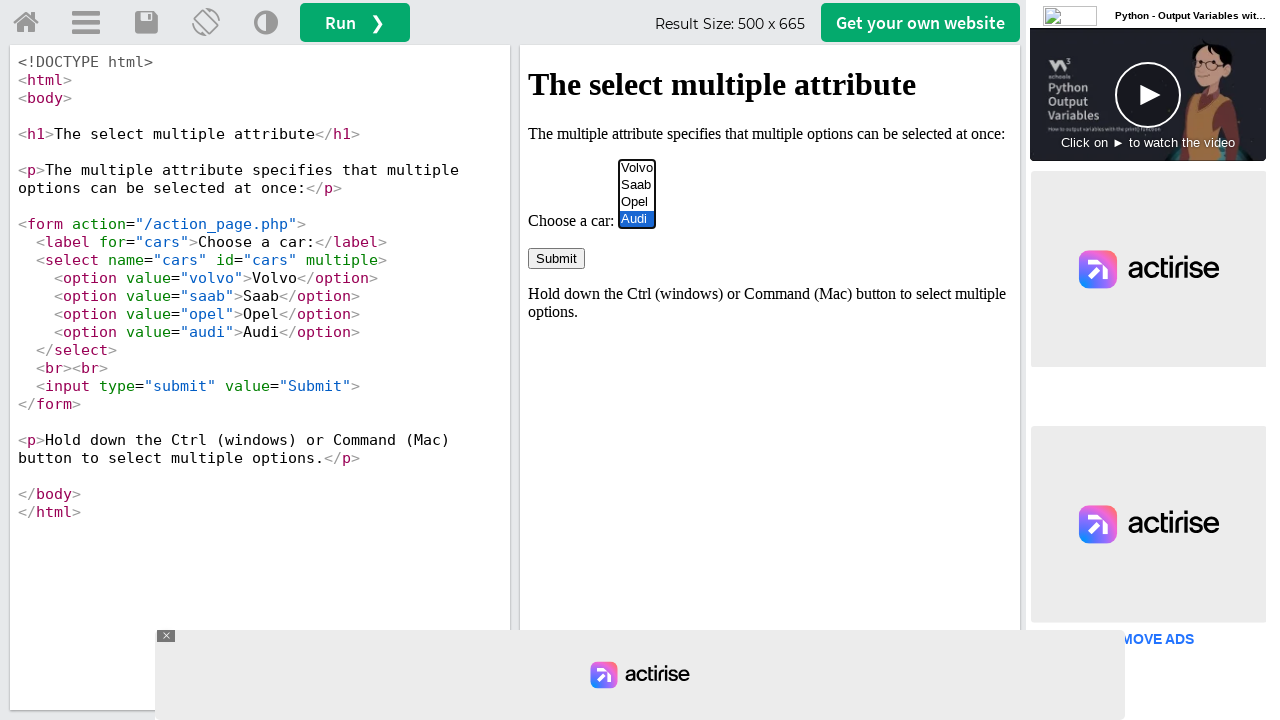

Selected 'Audi' by visible text on #iframeResult >> internal:control=enter-frame >> select[name='cars']
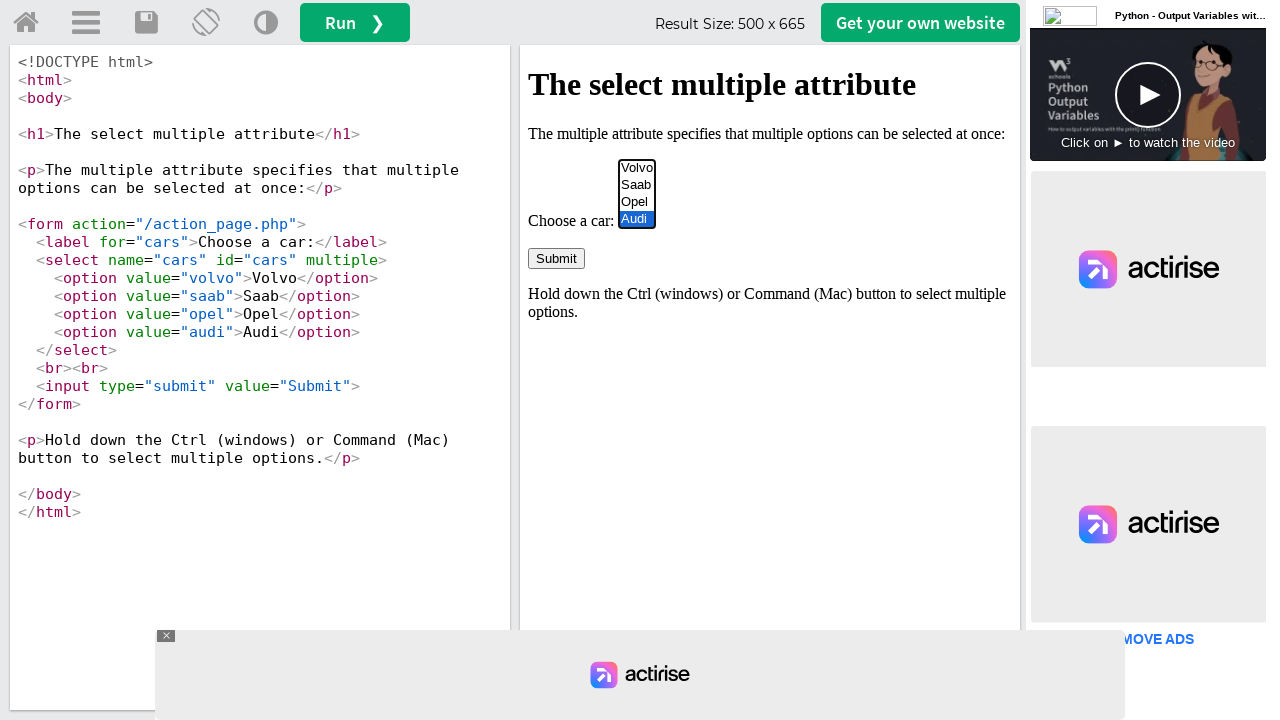

Selected multiple options at once: 'Saab' and 'Audi' on #iframeResult >> internal:control=enter-frame >> select[name='cars']
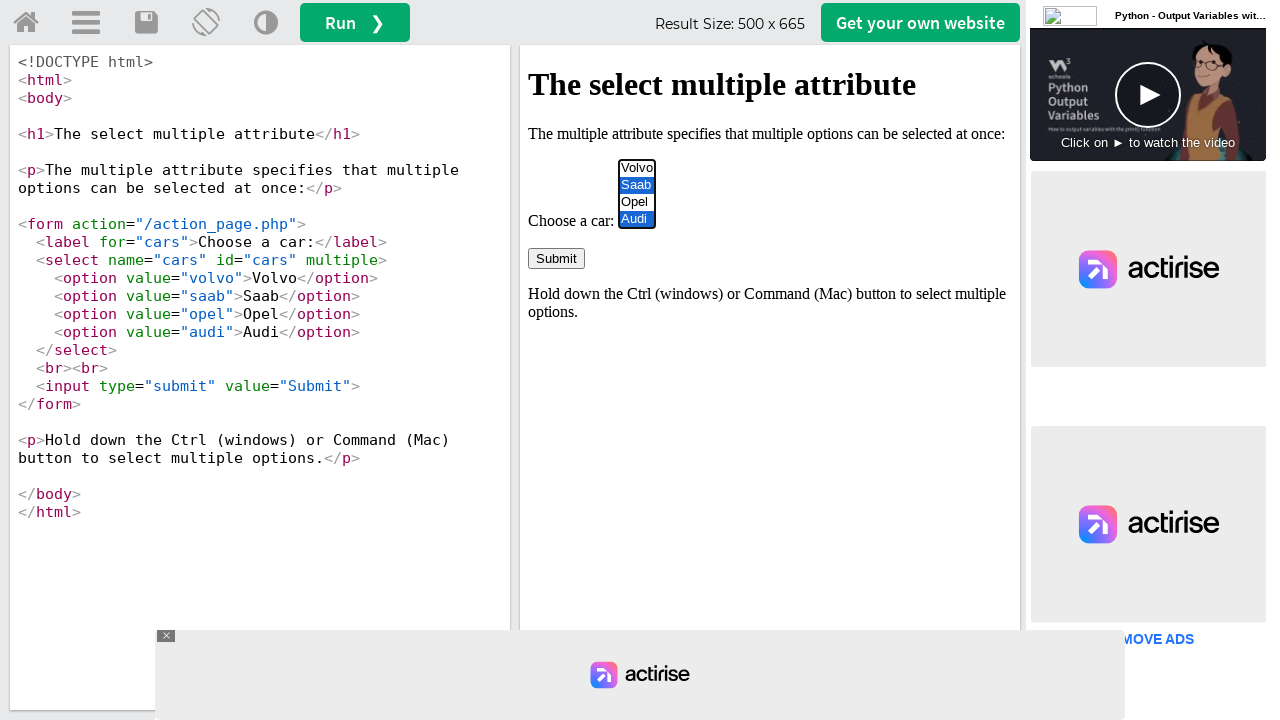

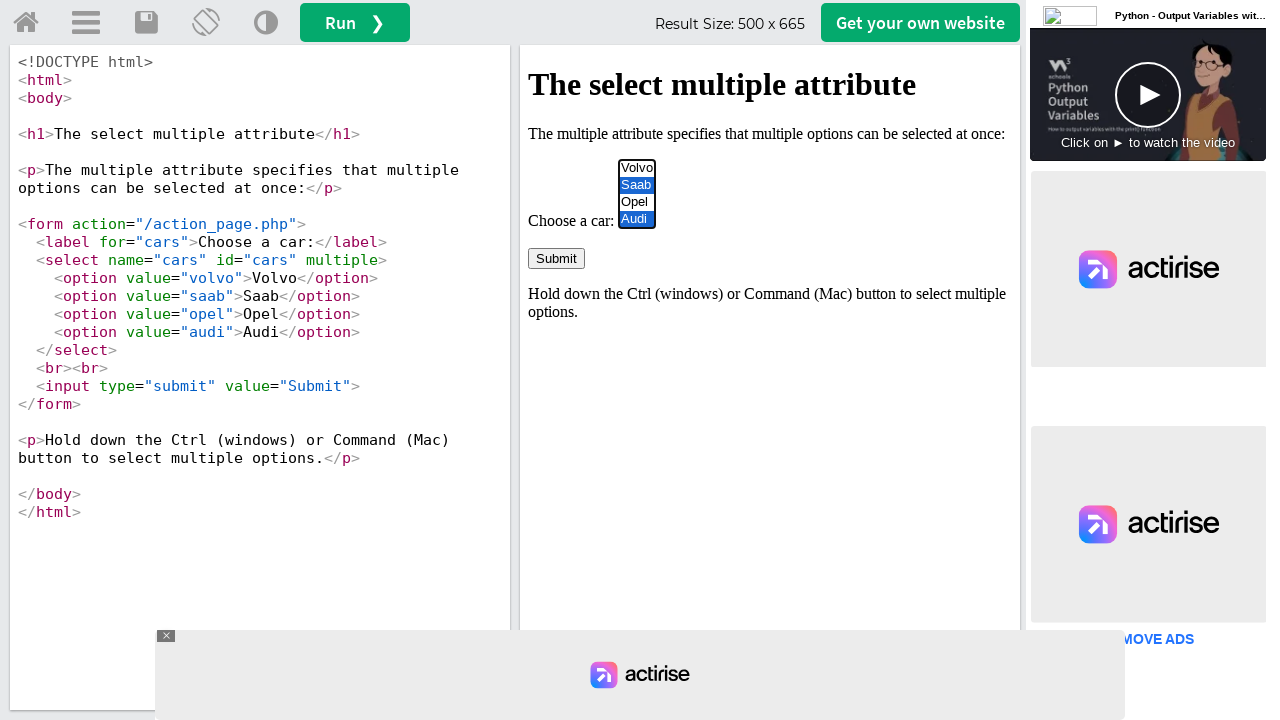